Tests clicking a checkbox element inside a shadow DOM, verifying the checkbox state changes from unchecked to checked after clicking.

Starting URL: https://www.selenium.dev/selenium/web/shadowRootPage.html

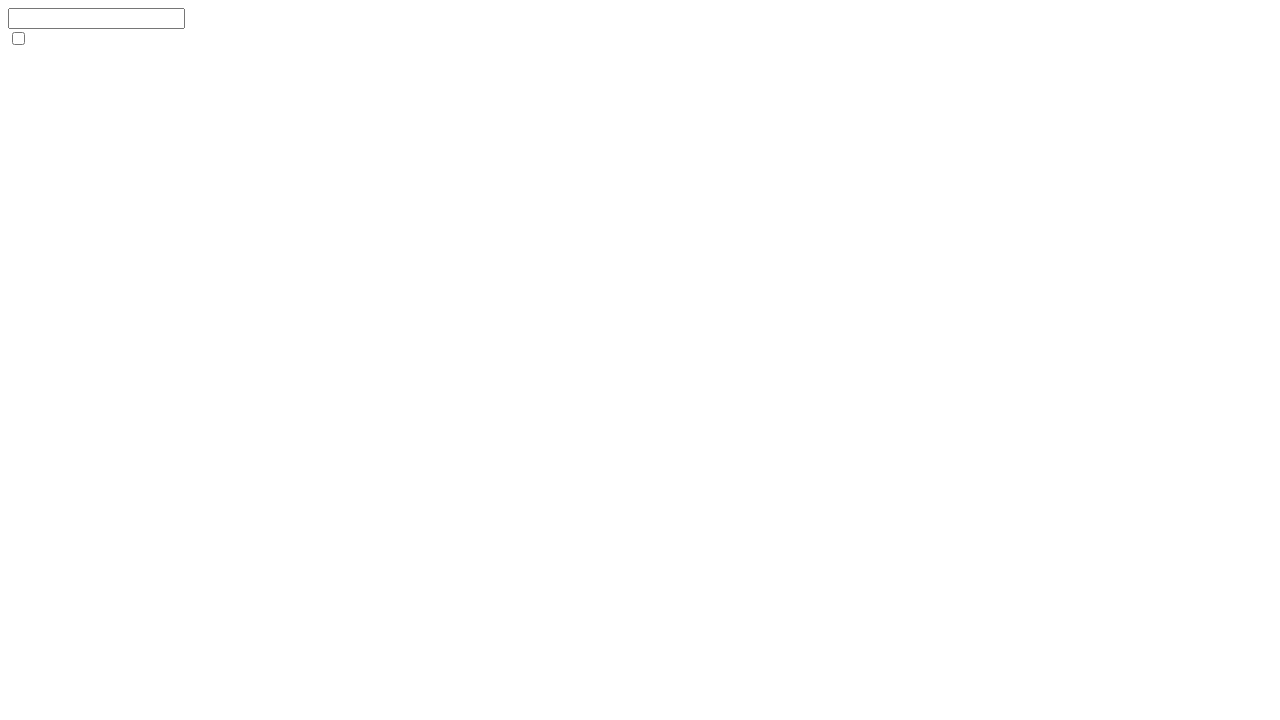

Located custom-checkbox-element shadow host
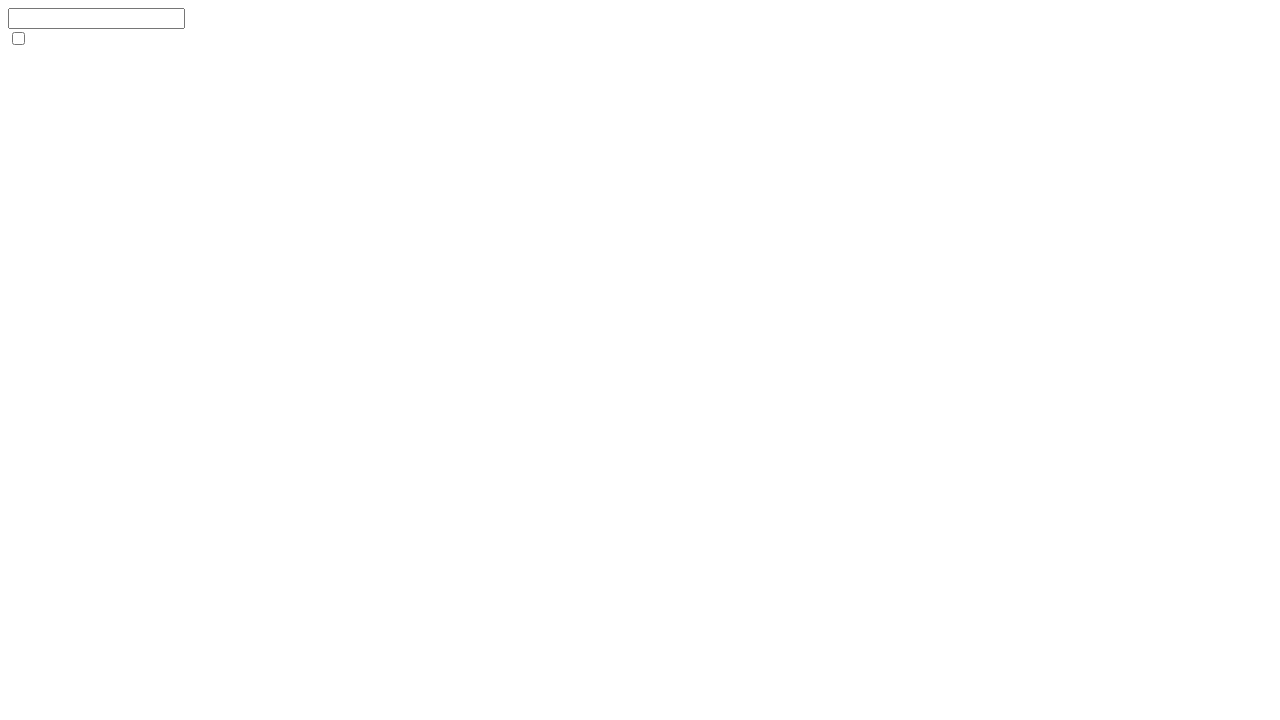

Located checkbox input element inside shadow root
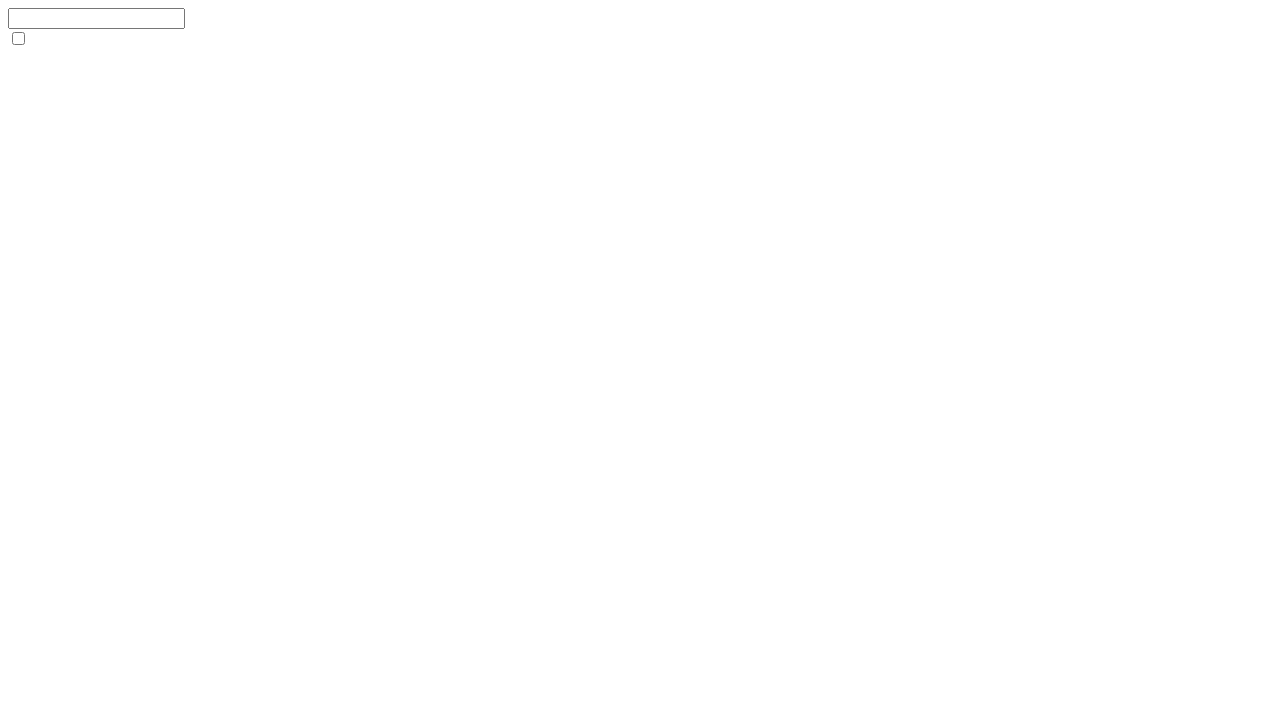

Checkbox became visible
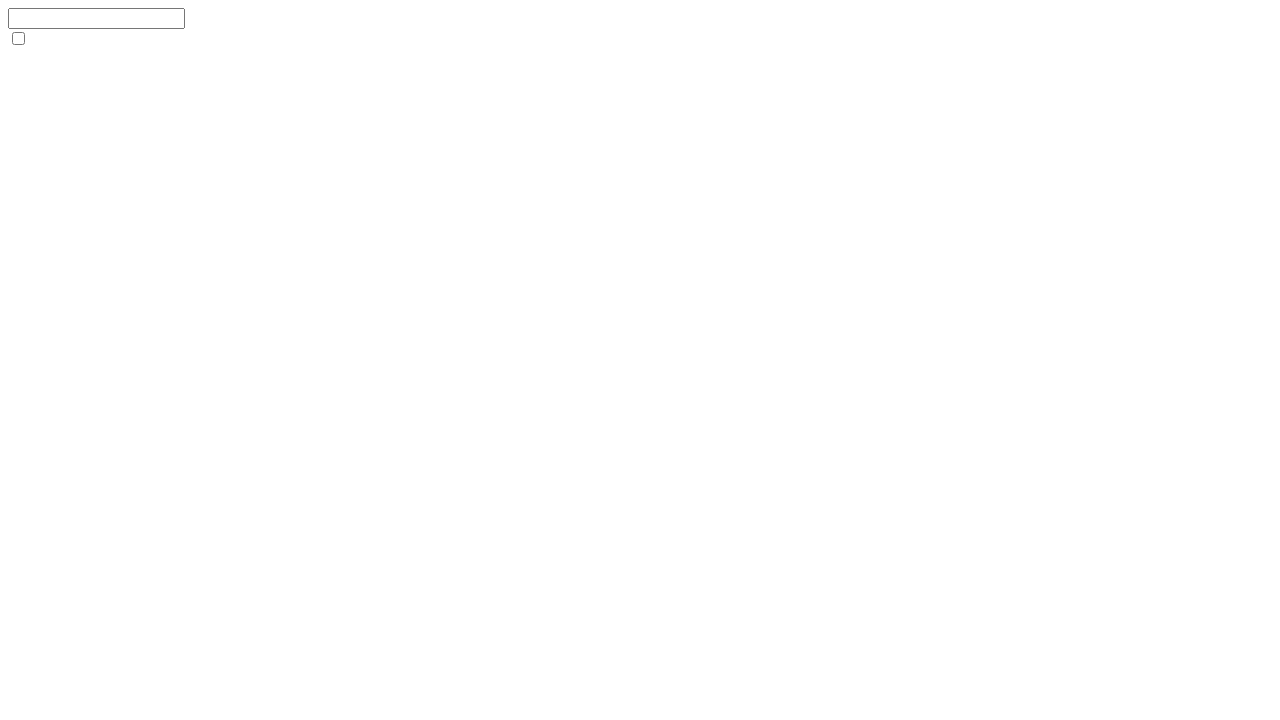

Verified checkbox is initially unchecked
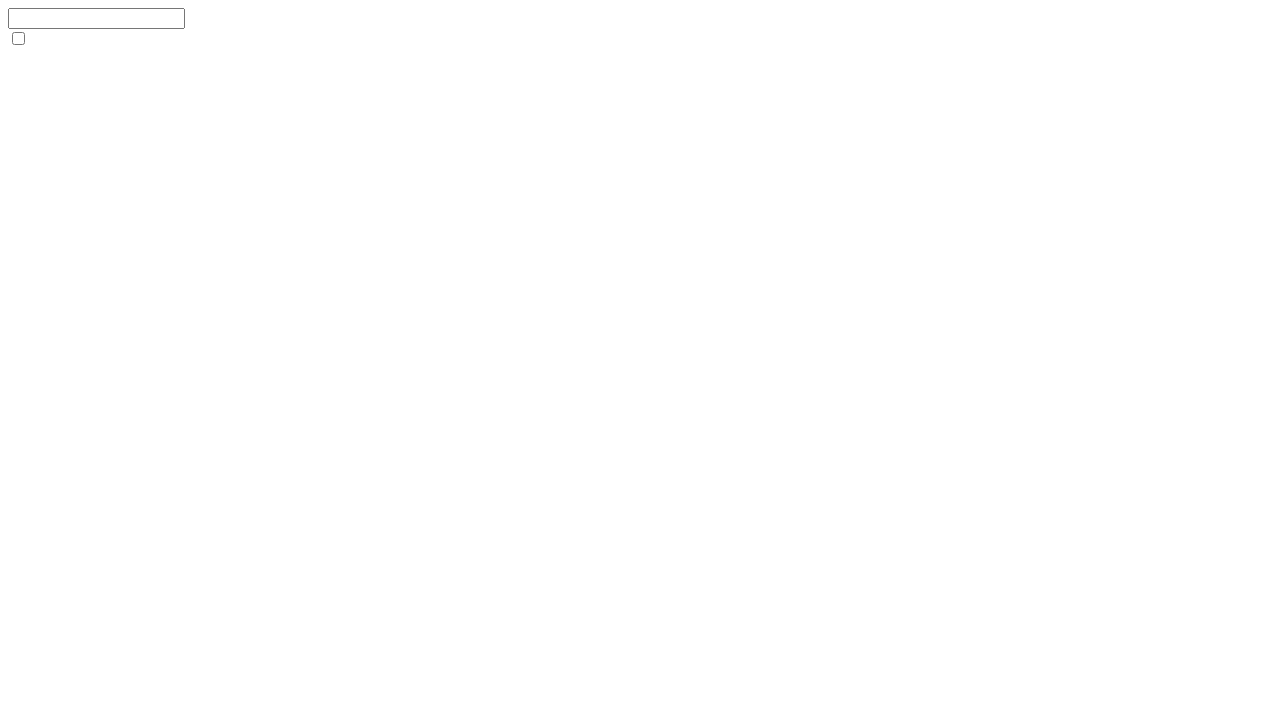

Clicked the checkbox element at (18, 38) on custom-checkbox-element >> input[type='checkbox']
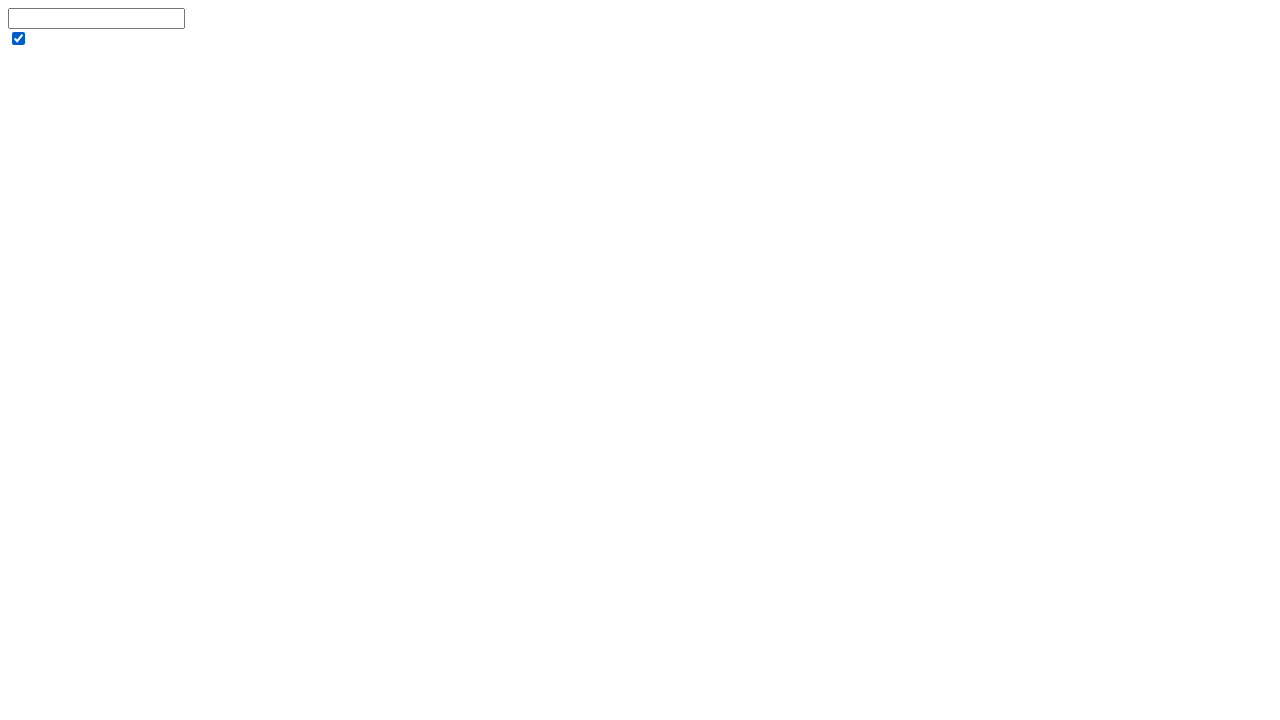

Verified checkbox is now checked after clicking
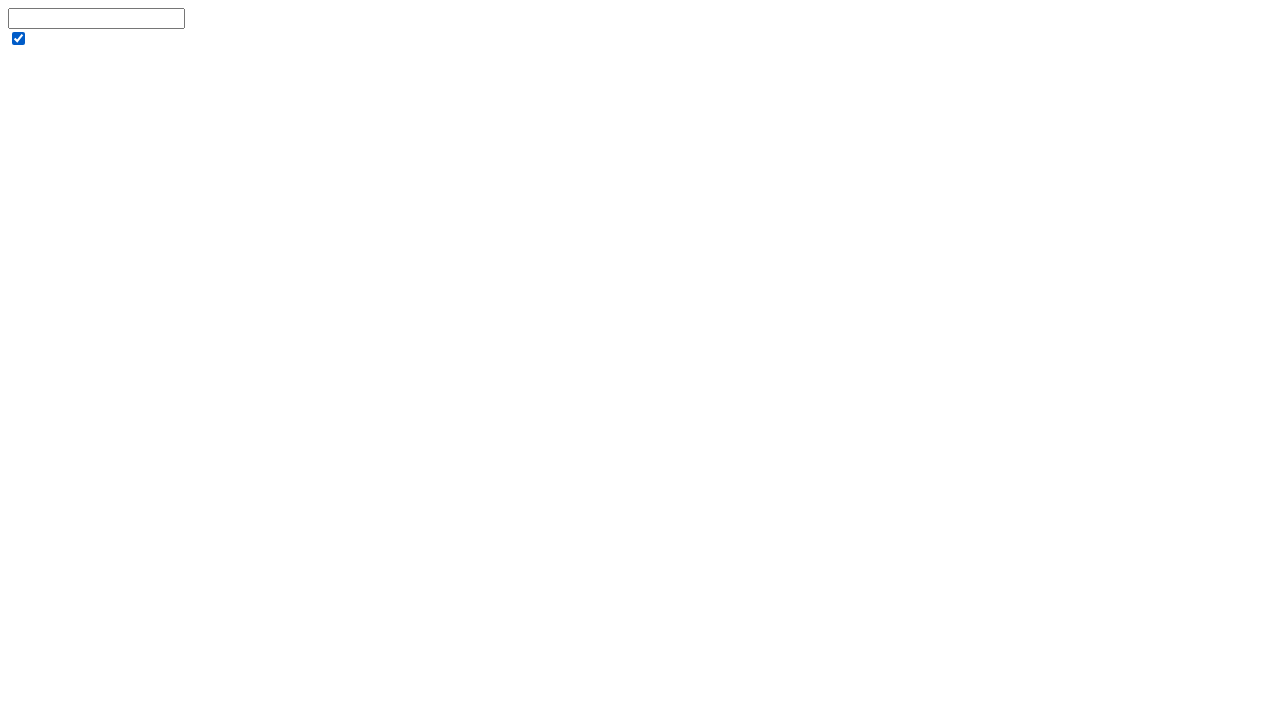

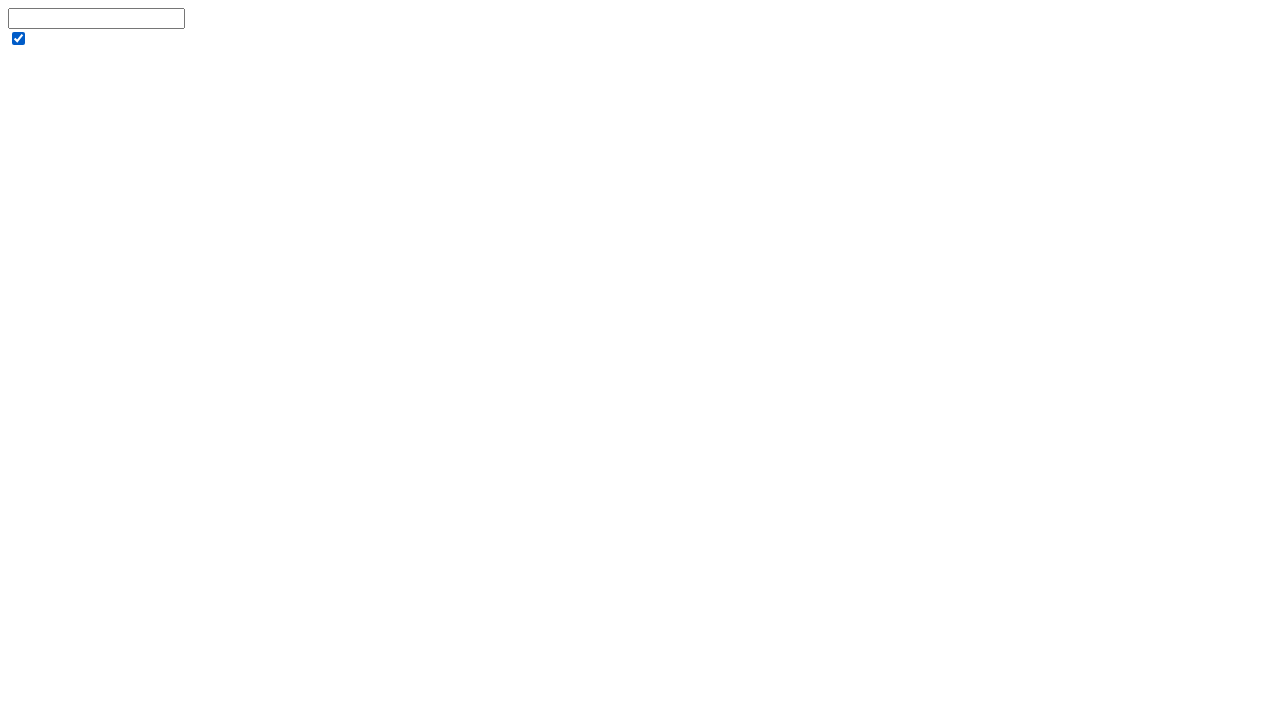